Tests filtering functionality by clicking a link to open a new window, switching to it, entering a search term in a search field, and verifying that table results are filtered correctly.

Starting URL: https://rahulshettyacademy.com/seleniumPractise/

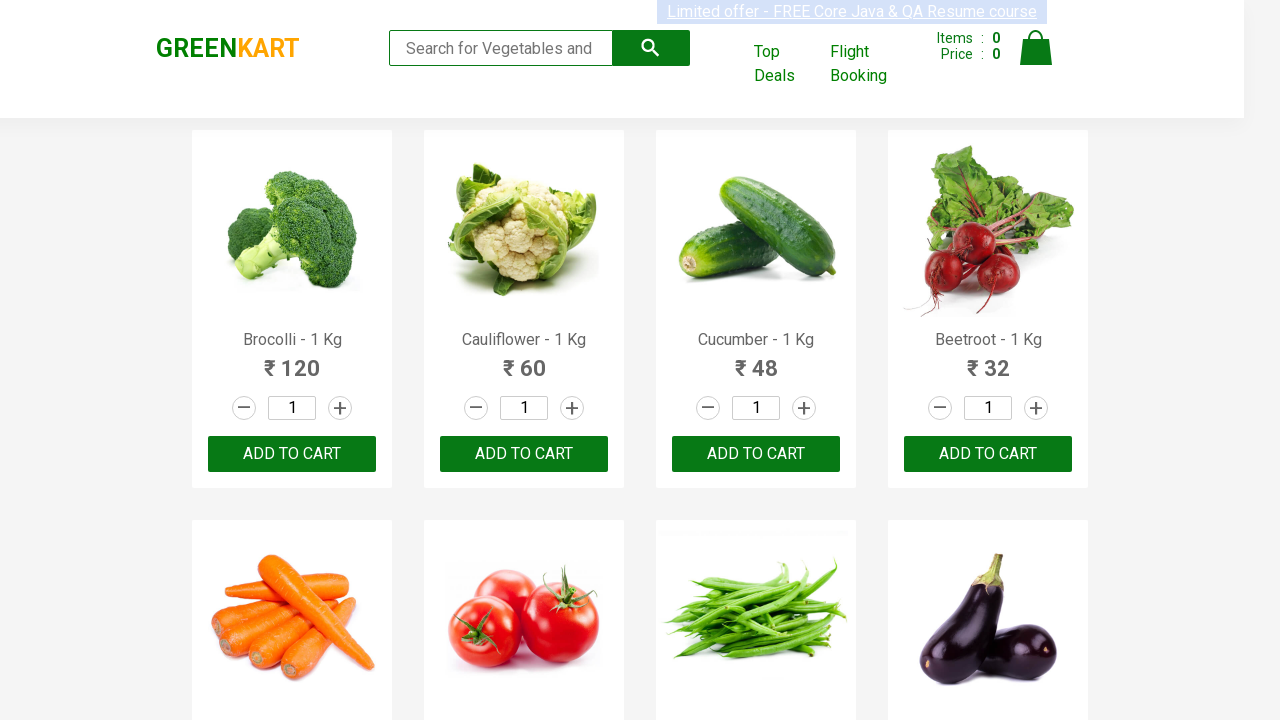

Clicked on top offers link to open new window at (787, 64) on (//a[@class='cart-header-navlink'])[1]
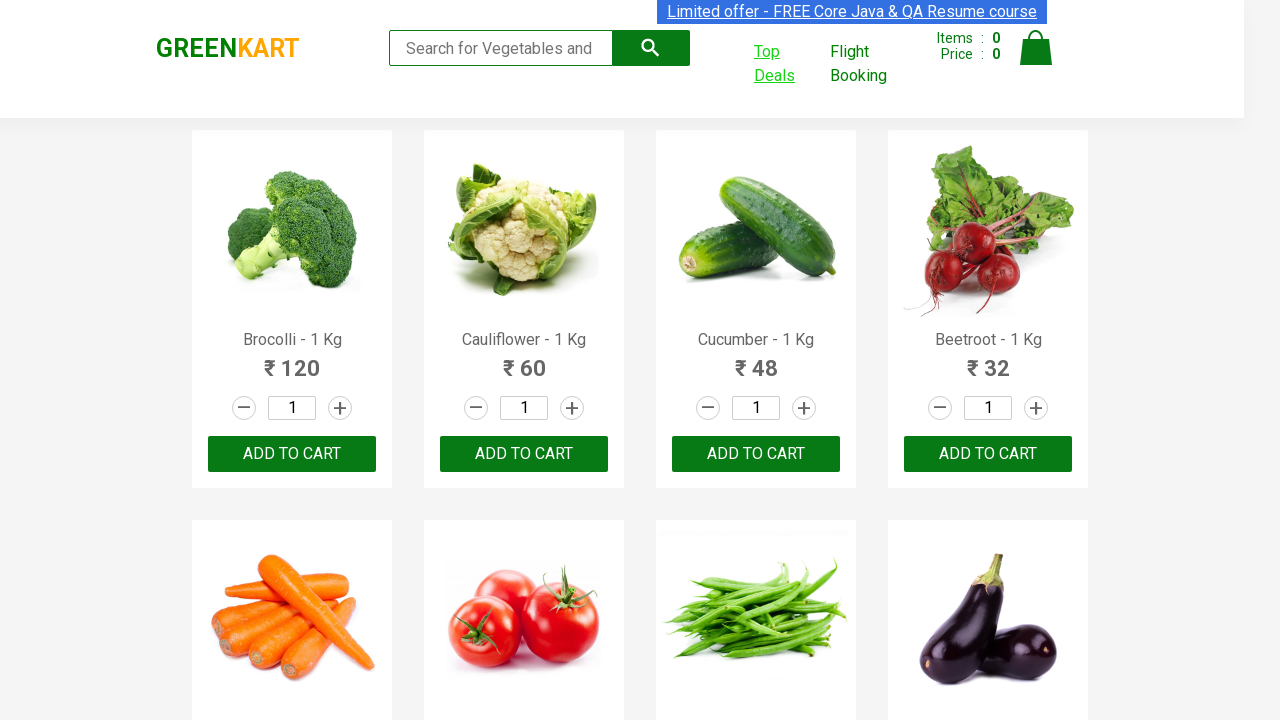

Captured child window page object
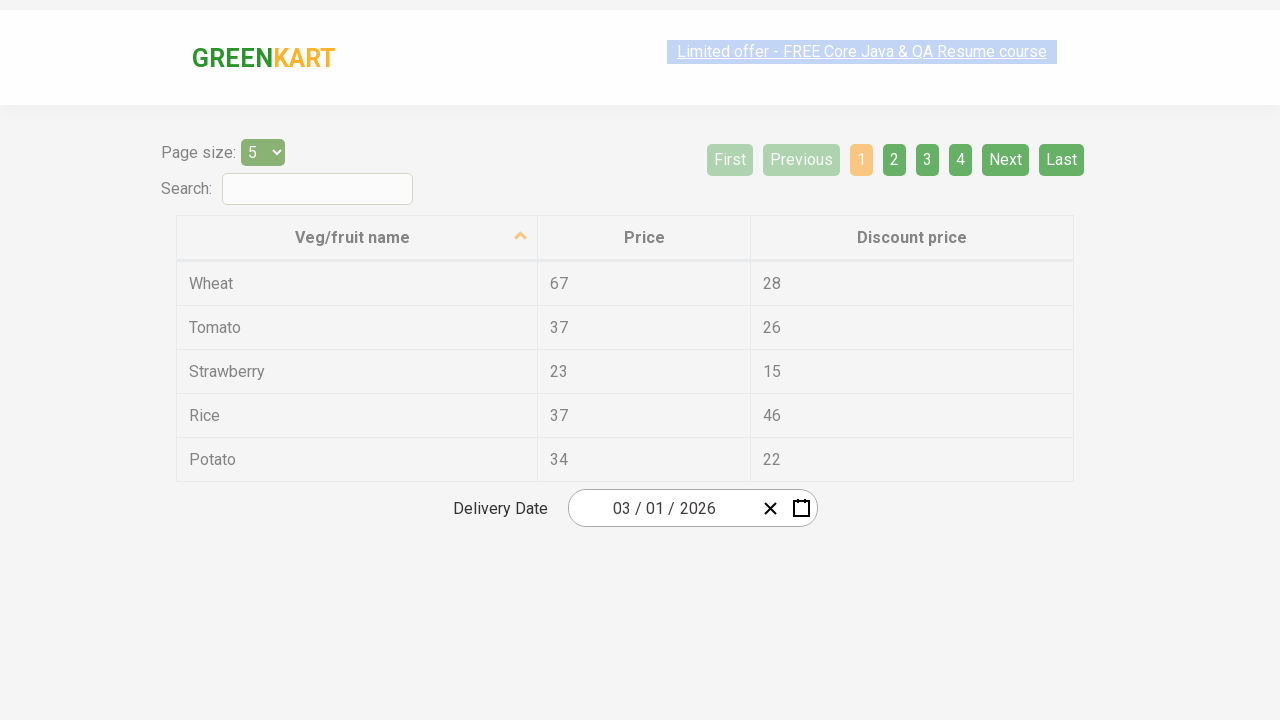

Child page loaded successfully
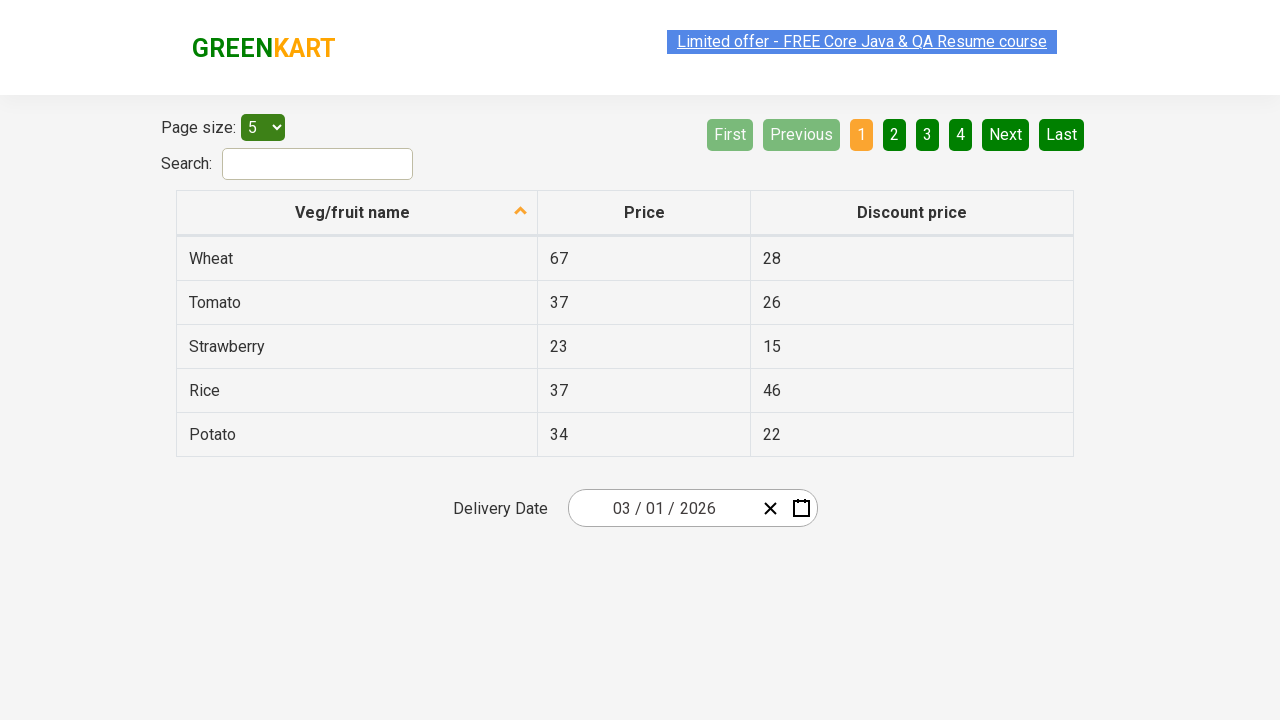

Entered search term 'rr' in search field on #search-field
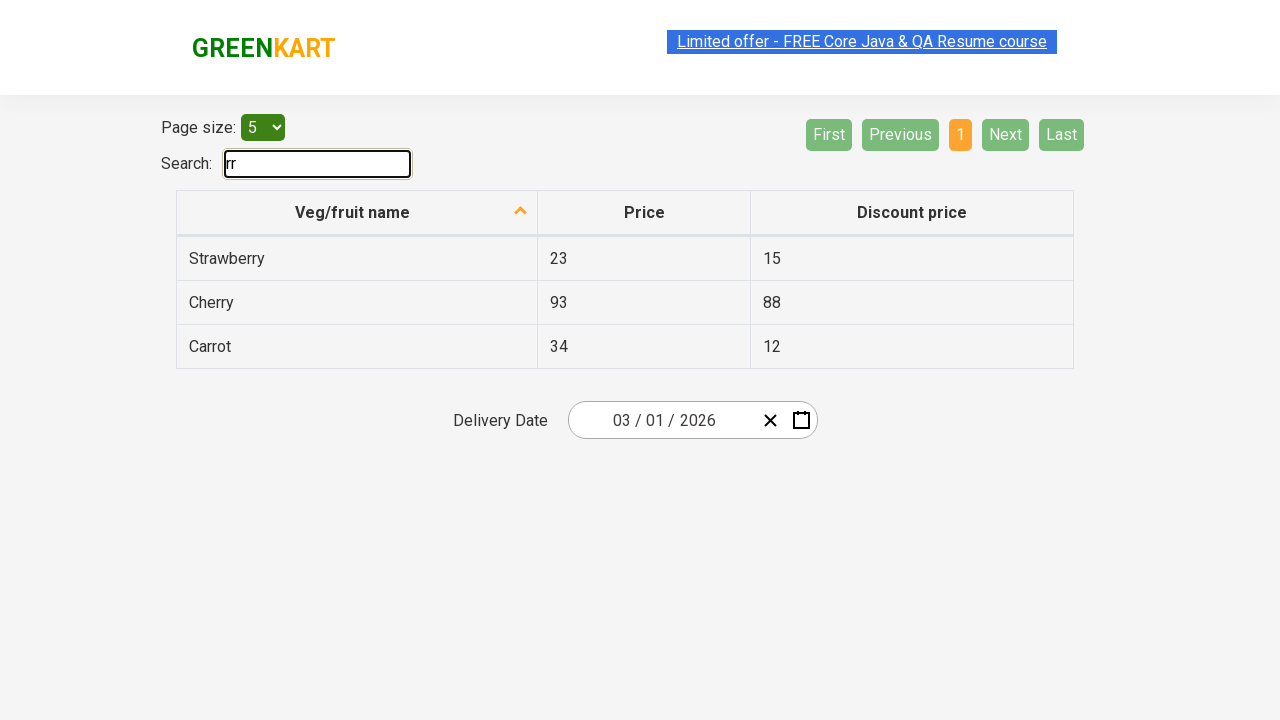

Table results became visible after search
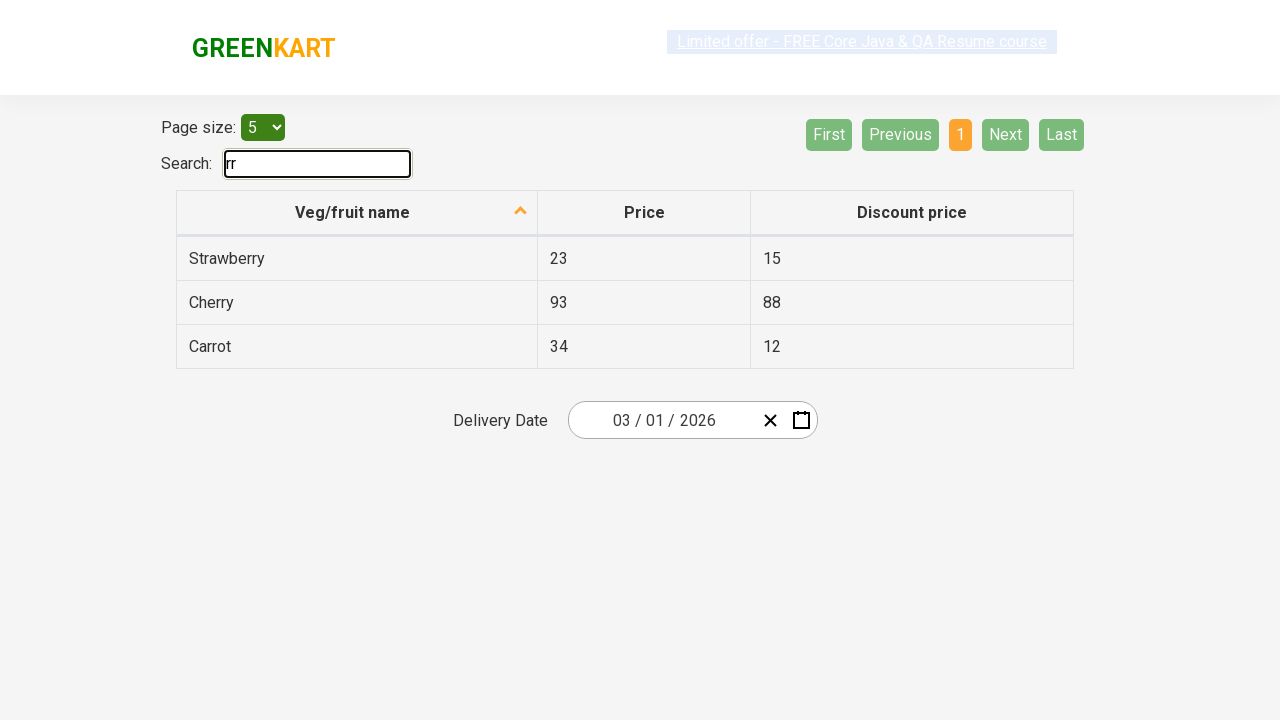

Verified table results are filtered correctly with search term 'rr'
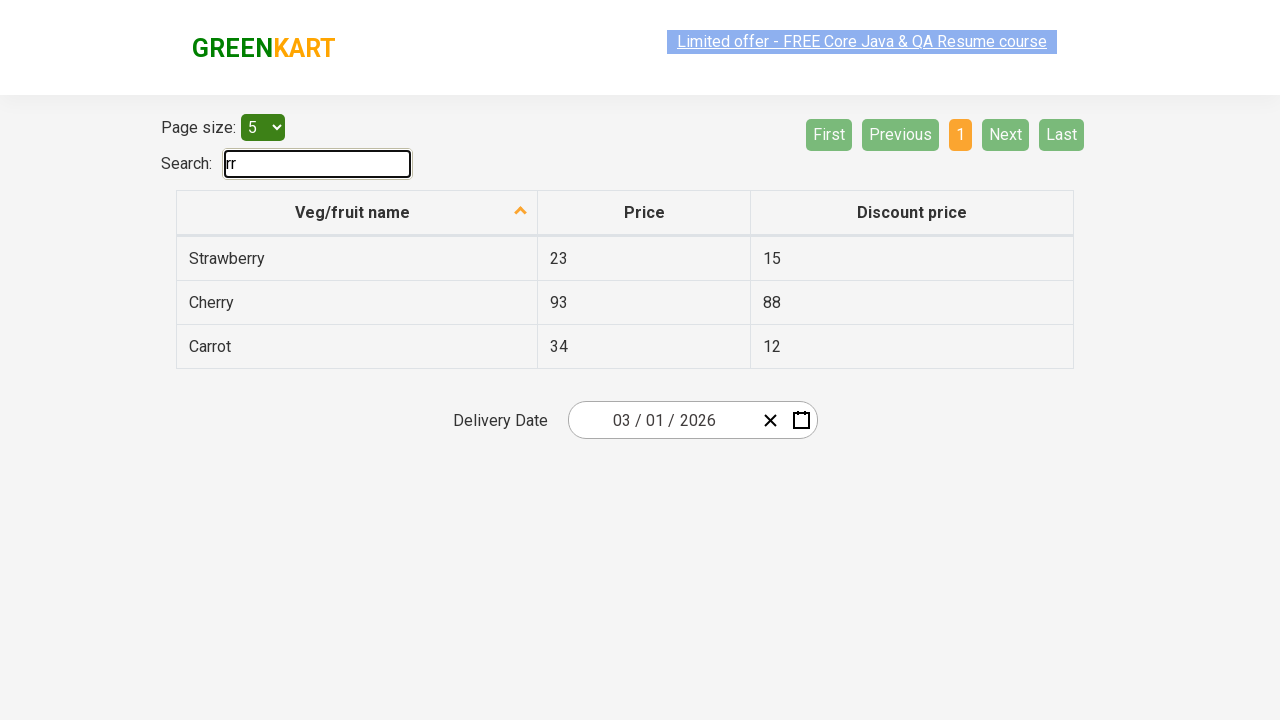

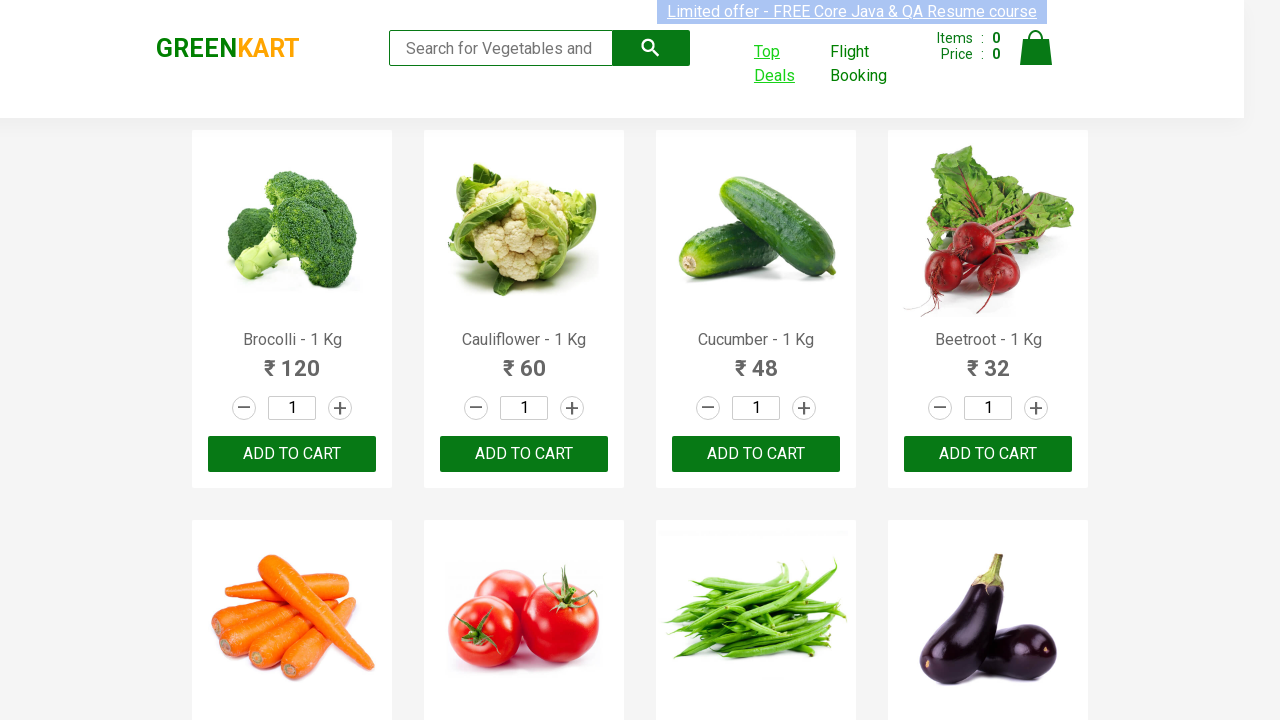